Simple navigation test that loads the Flipkart homepage and verifies the page loaded correctly

Starting URL: https://www.flipkart.com/

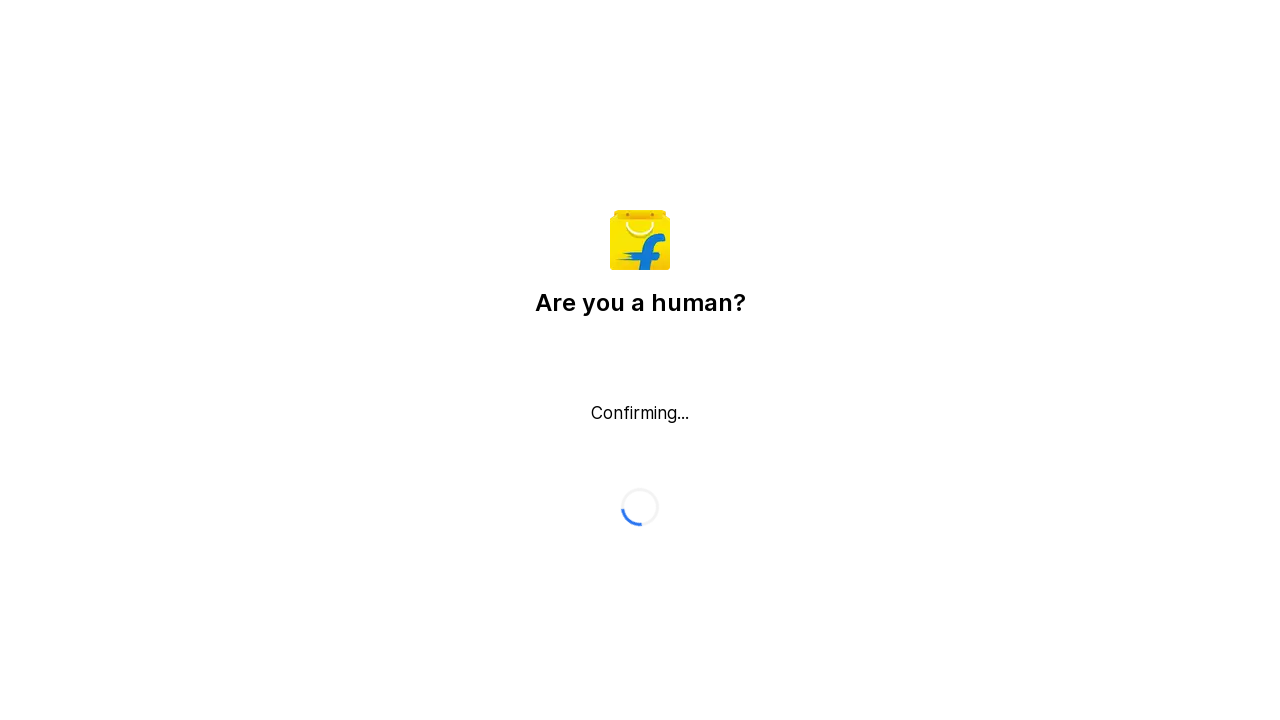

Waited for DOM content to load on Flipkart homepage
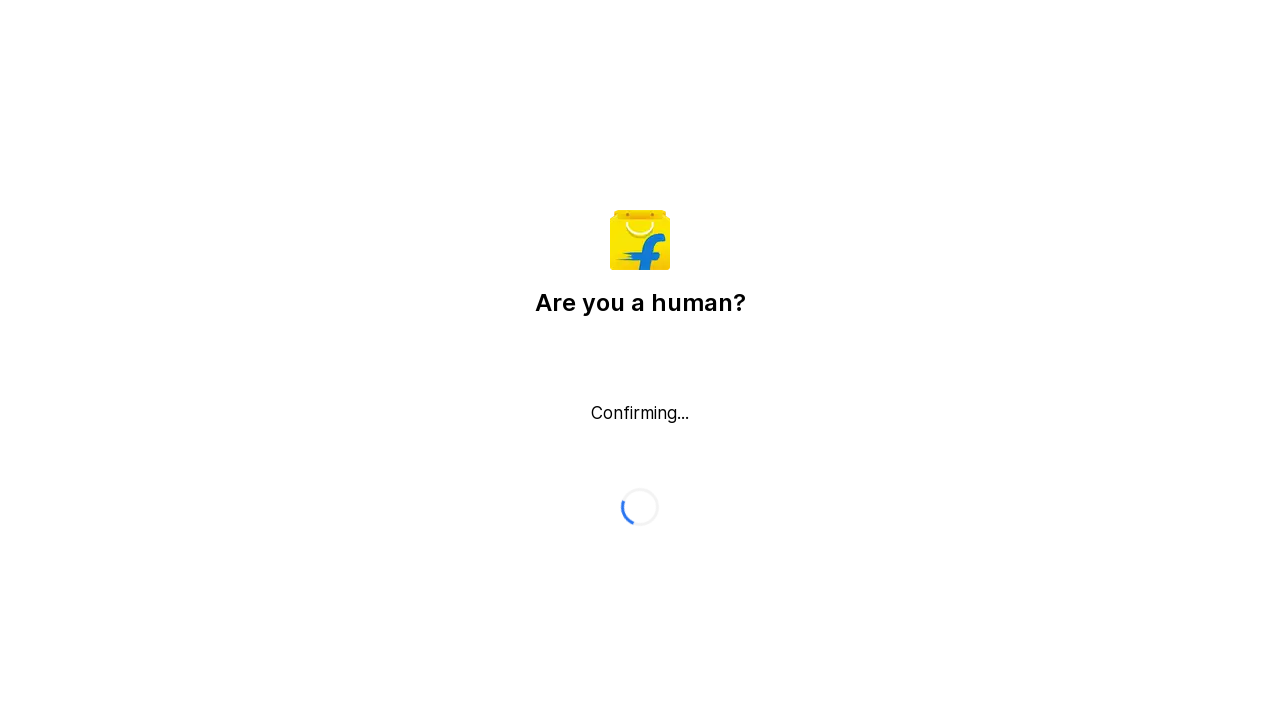

Verified that the current URL is https://www.flipkart.com/
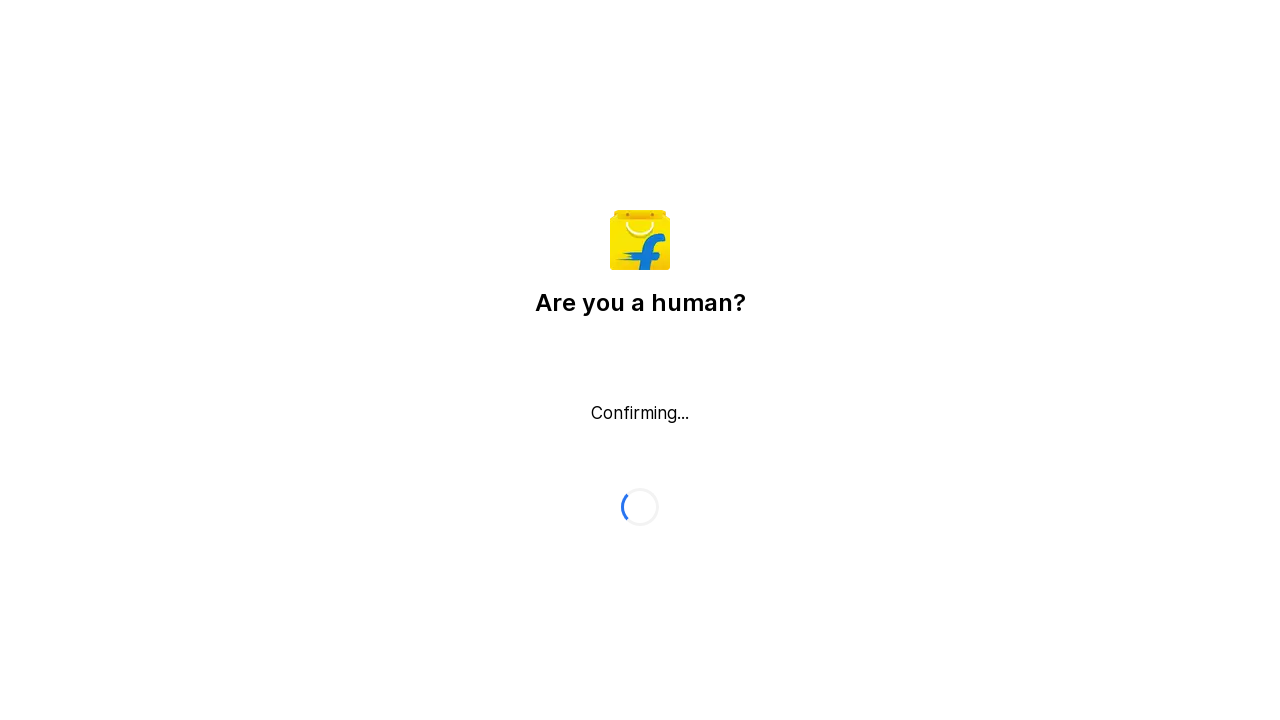

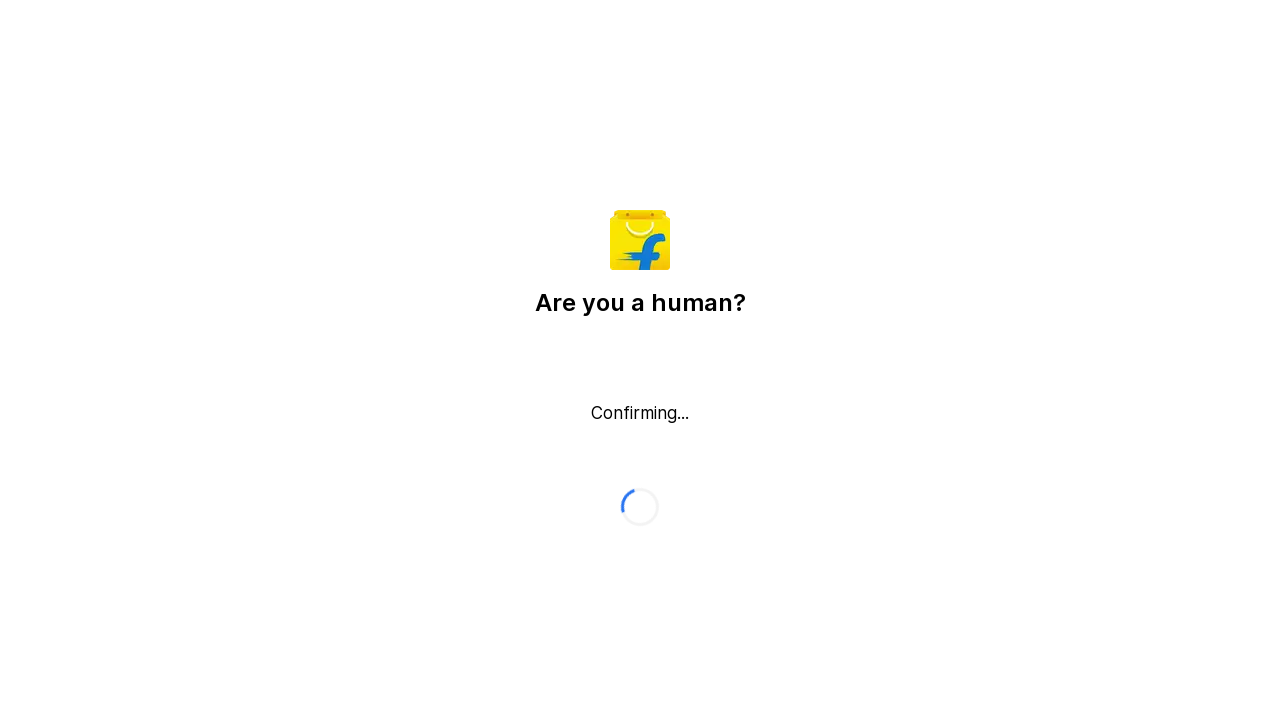